Tests mobile navigation on a BJJ website by clicking the hamburger menu and navigating to different page sections (team, program, schedule, contact, home) and verifying each section becomes visible.

Starting URL: https://bjj-website.vercel.app/

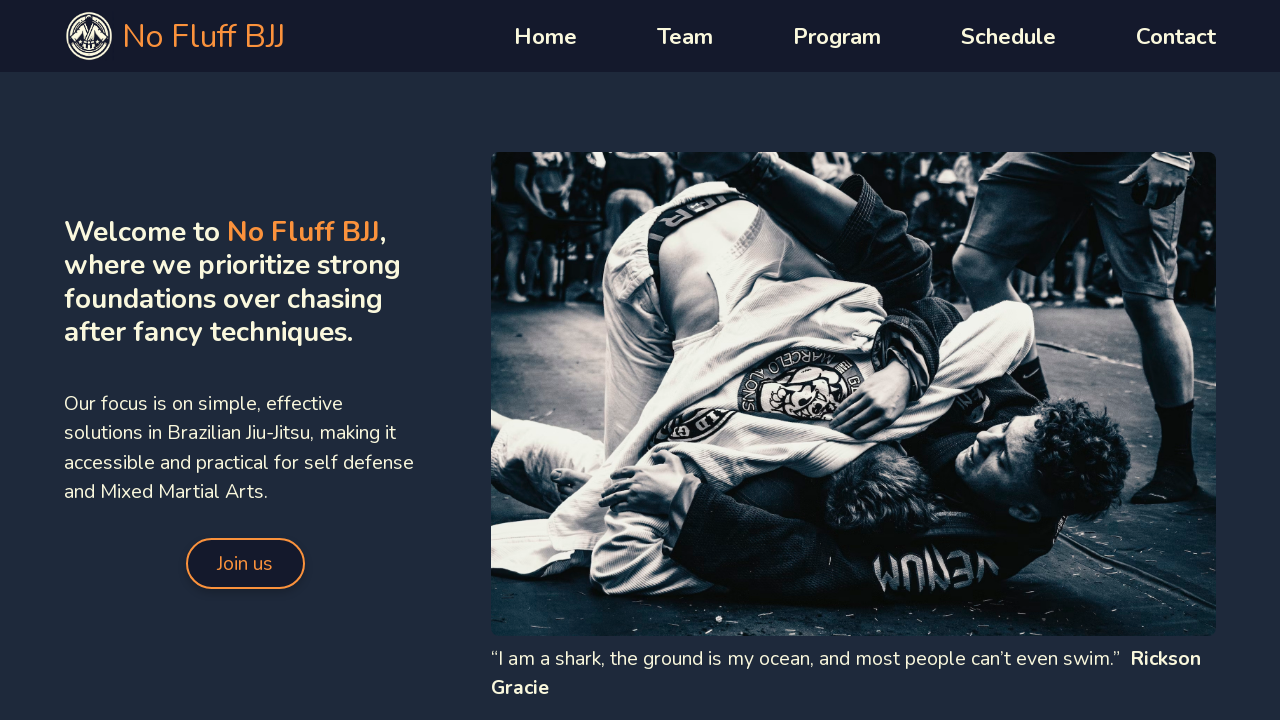

Clicked hamburger menu at (546, 36) on nav >> internal:role=link >> nth=2
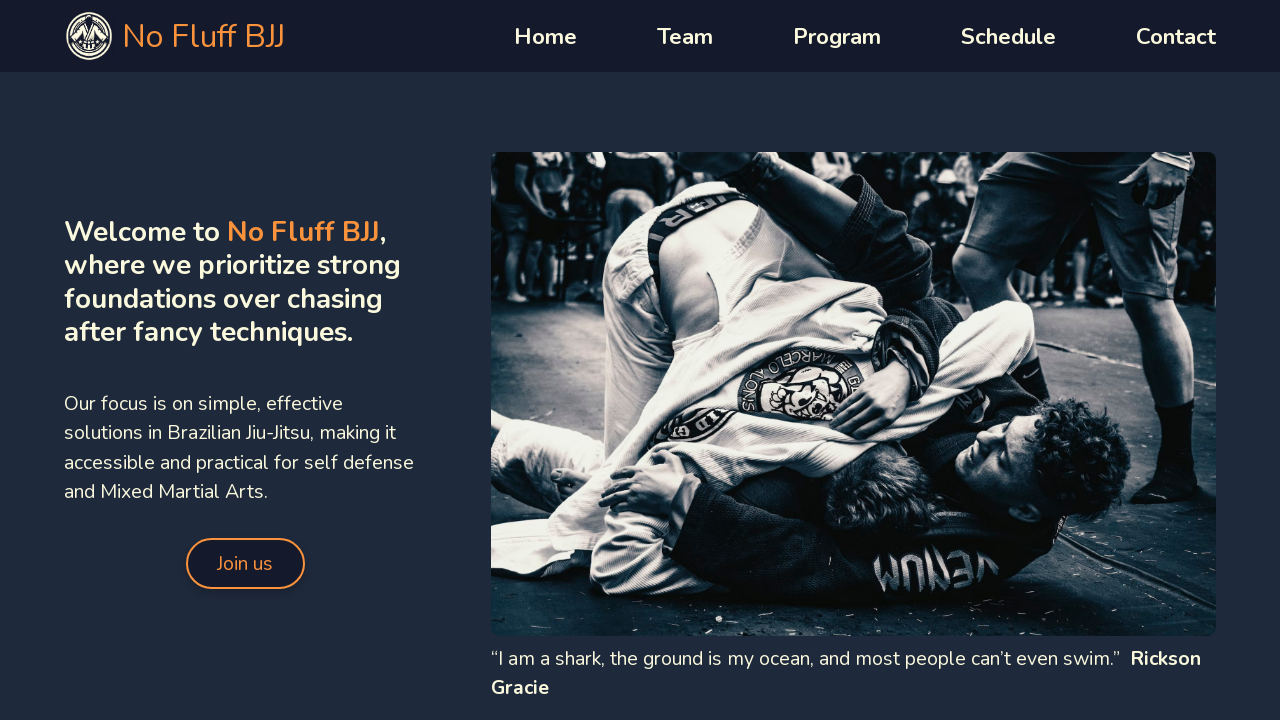

Clicked Team navigation link at (685, 36) on internal:testid=[data-testid="test-team"s]
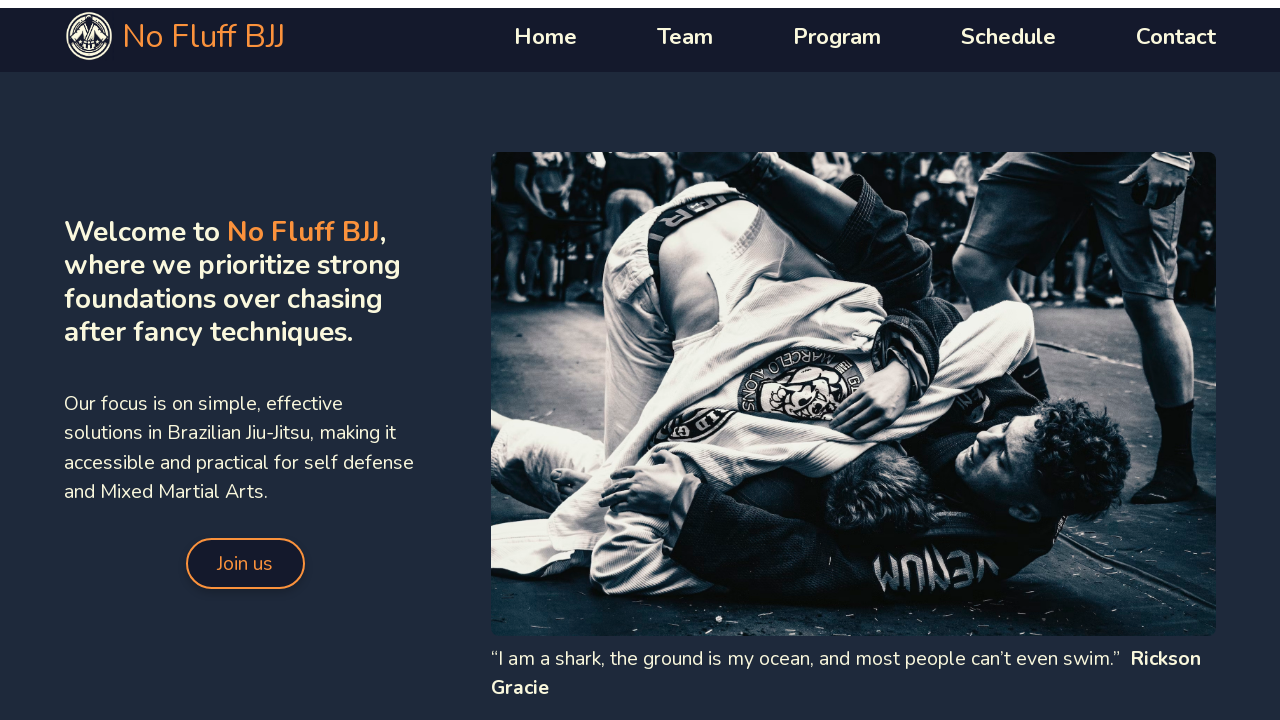

Team section became visible
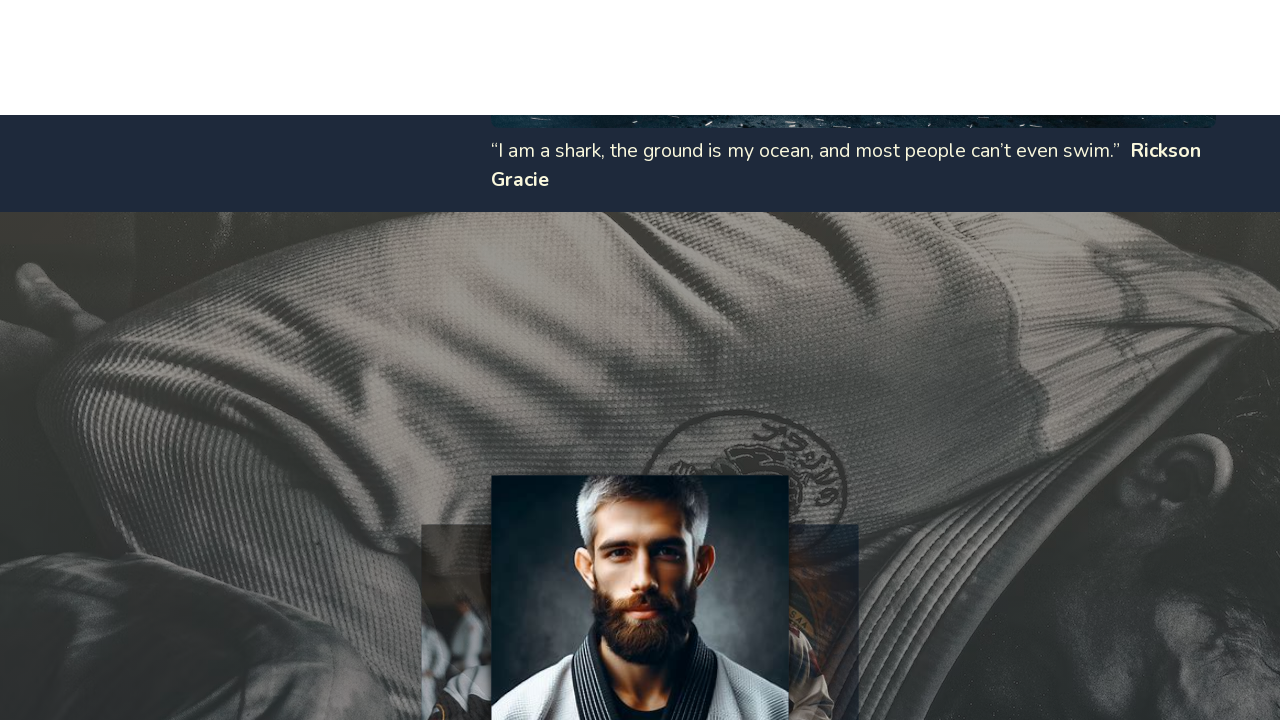

Clicked hamburger menu at (546, 36) on nav >> internal:role=link >> nth=2
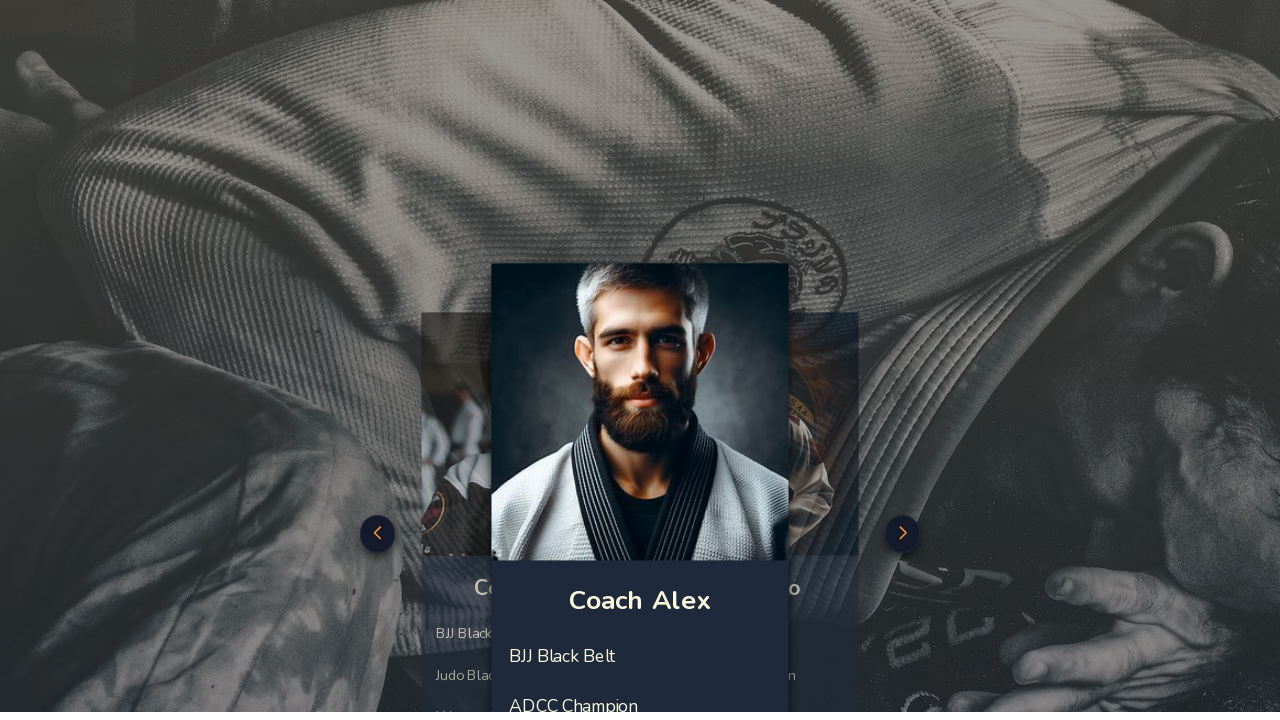

Clicked Program navigation link at (837, 36) on internal:testid=[data-testid="test-program"s]
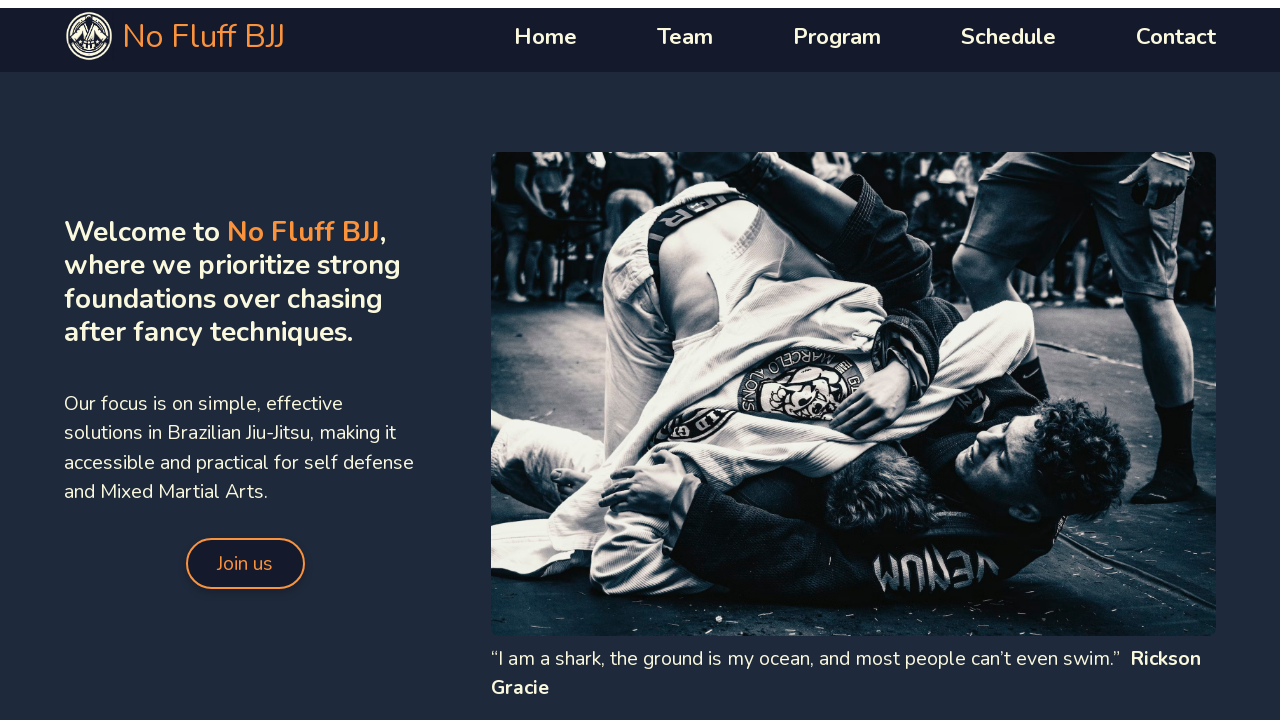

Program section became visible
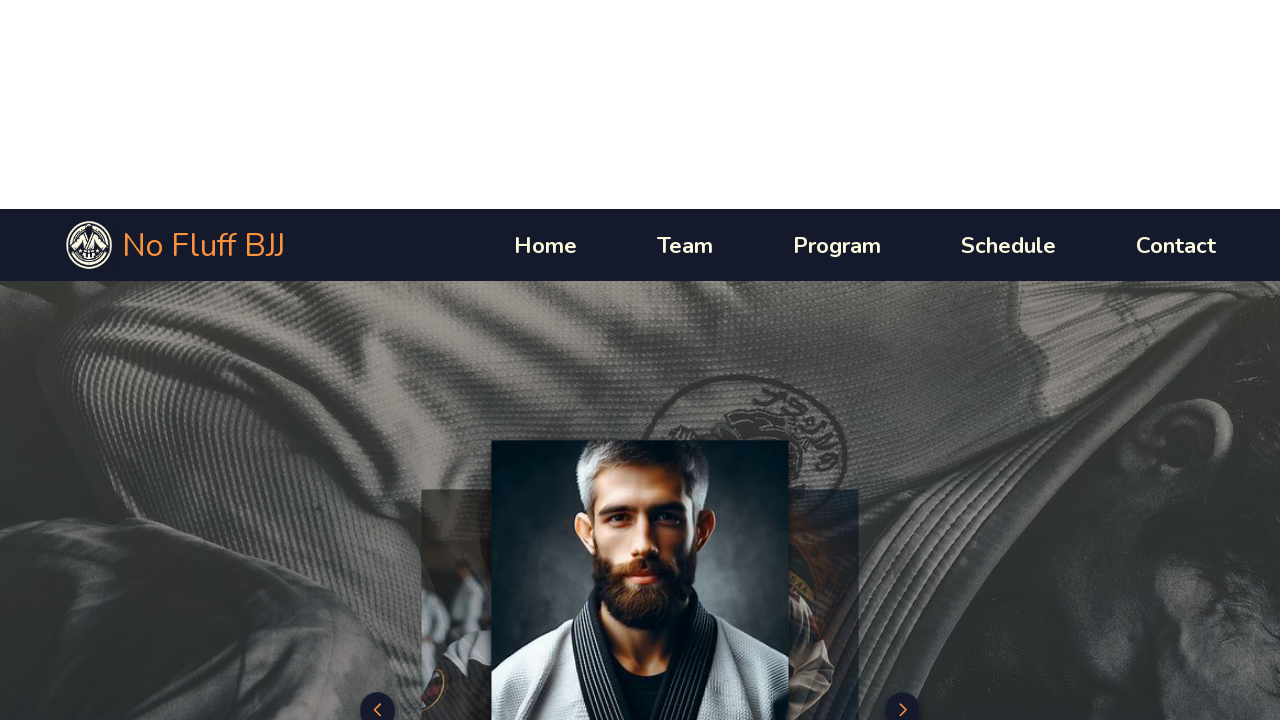

Clicked hamburger menu at (546, 36) on nav >> internal:role=link >> nth=2
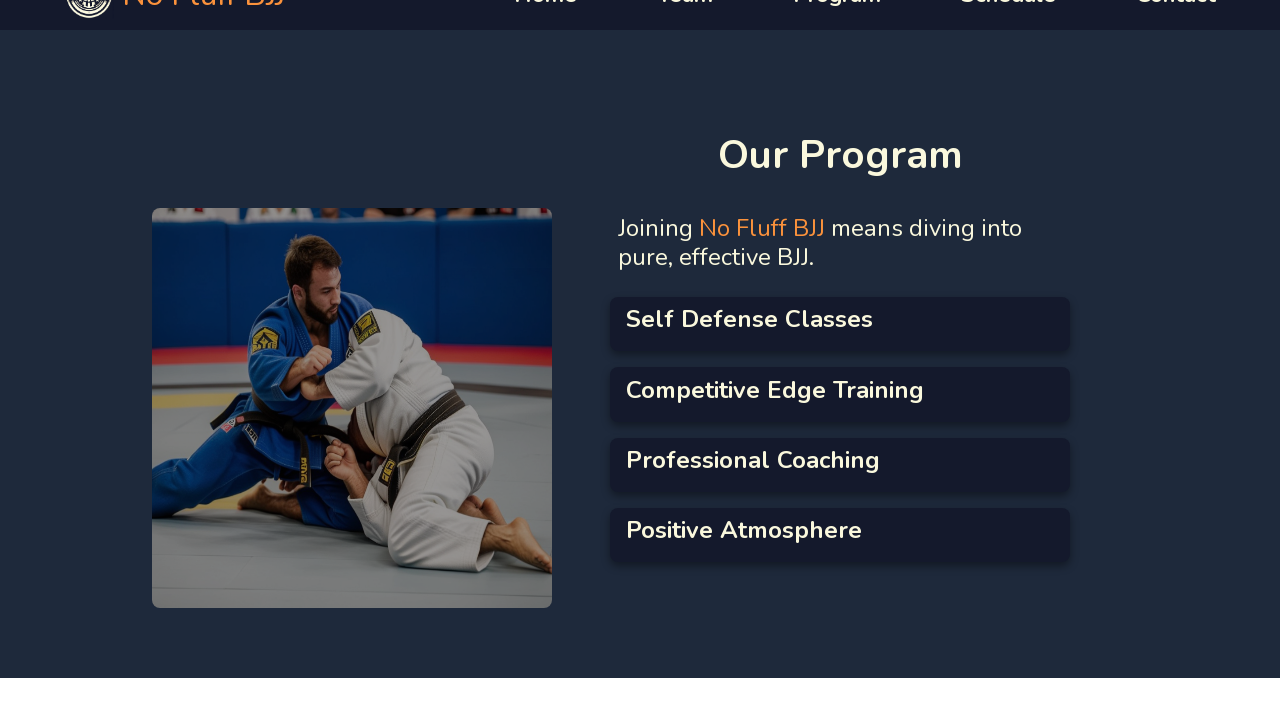

Clicked Schedule navigation link at (1008, 36) on internal:testid=[data-testid="test-schedule"s]
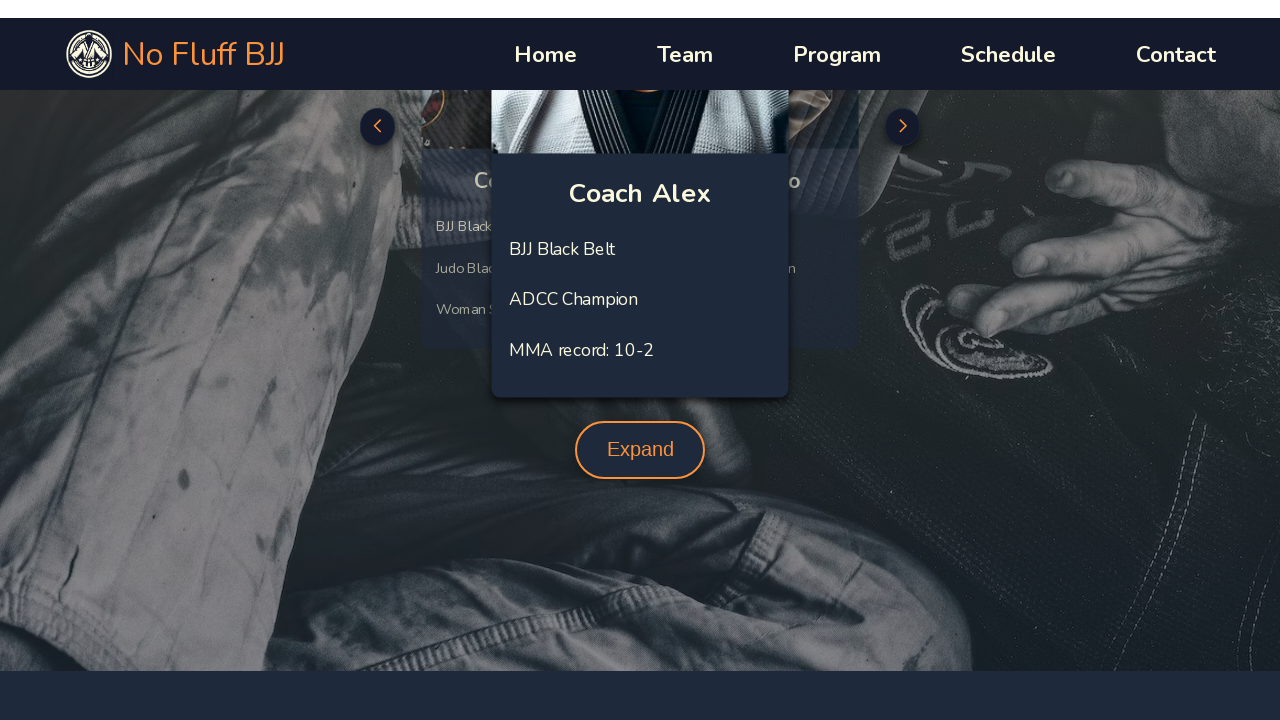

Schedule section became visible
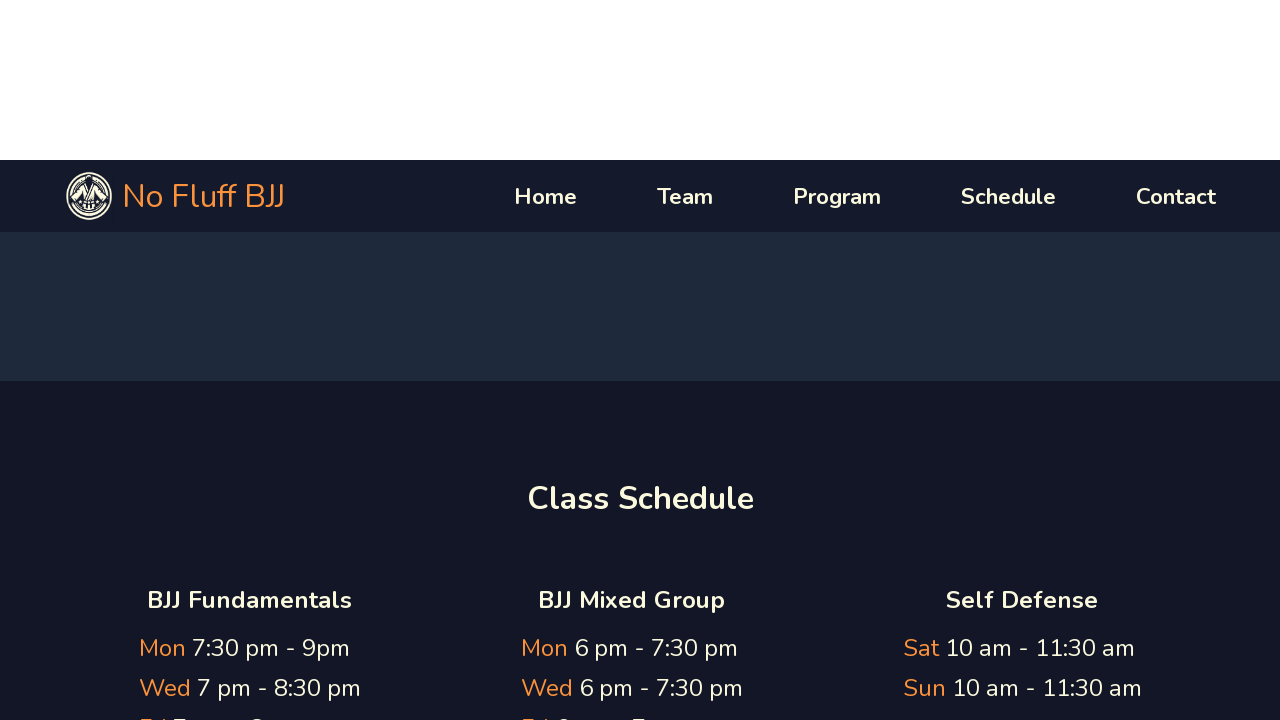

Clicked hamburger menu at (546, 36) on nav >> internal:role=link >> nth=2
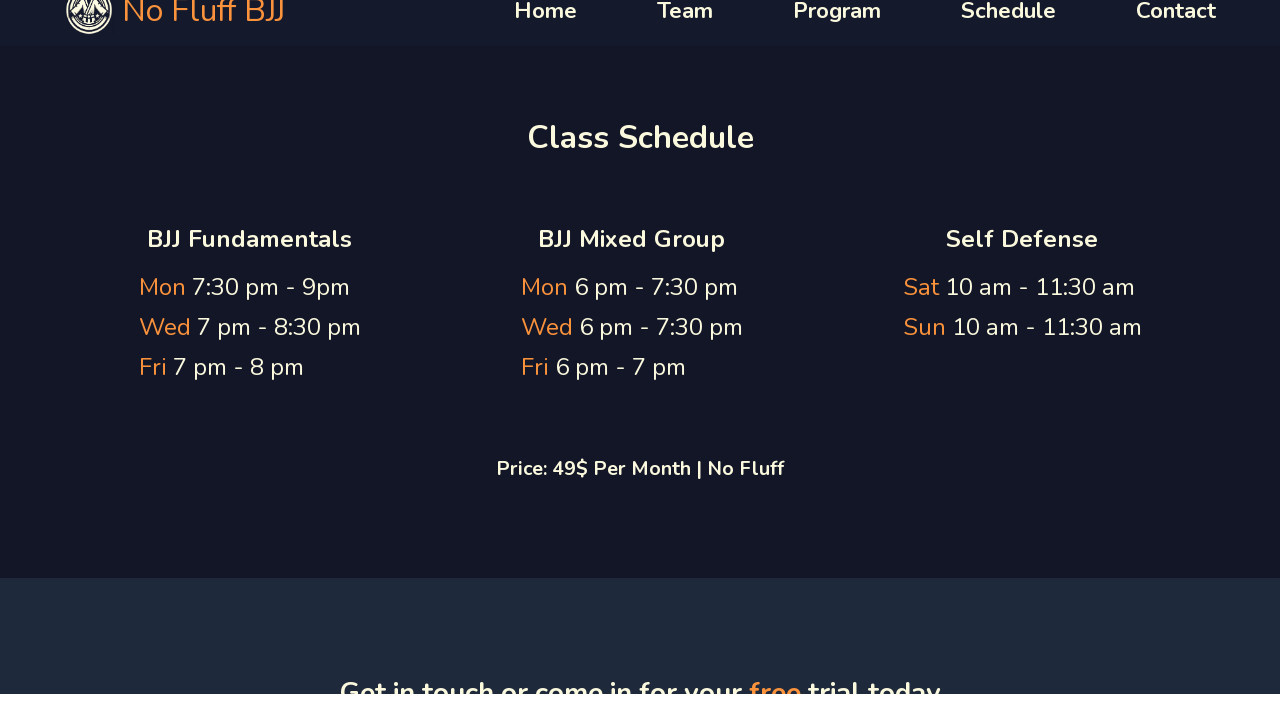

Clicked Contact navigation link at (1176, 36) on internal:testid=[data-testid="test-contact"s]
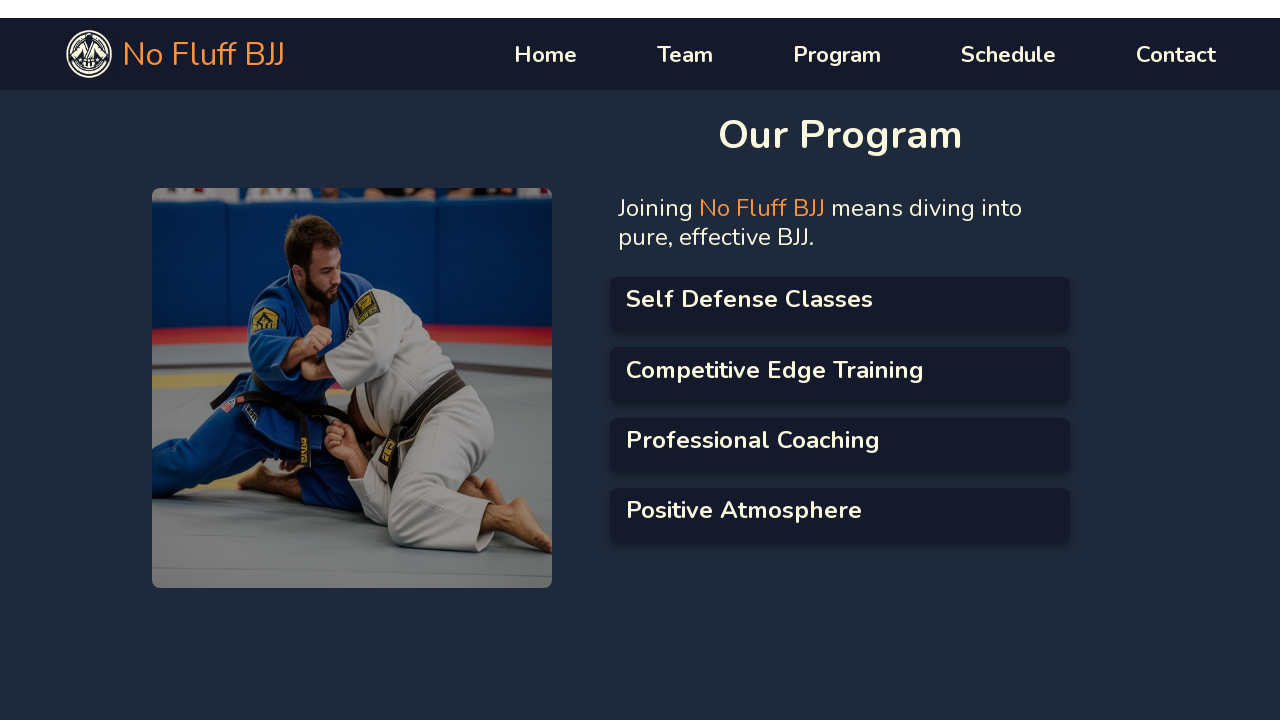

Contact section became visible
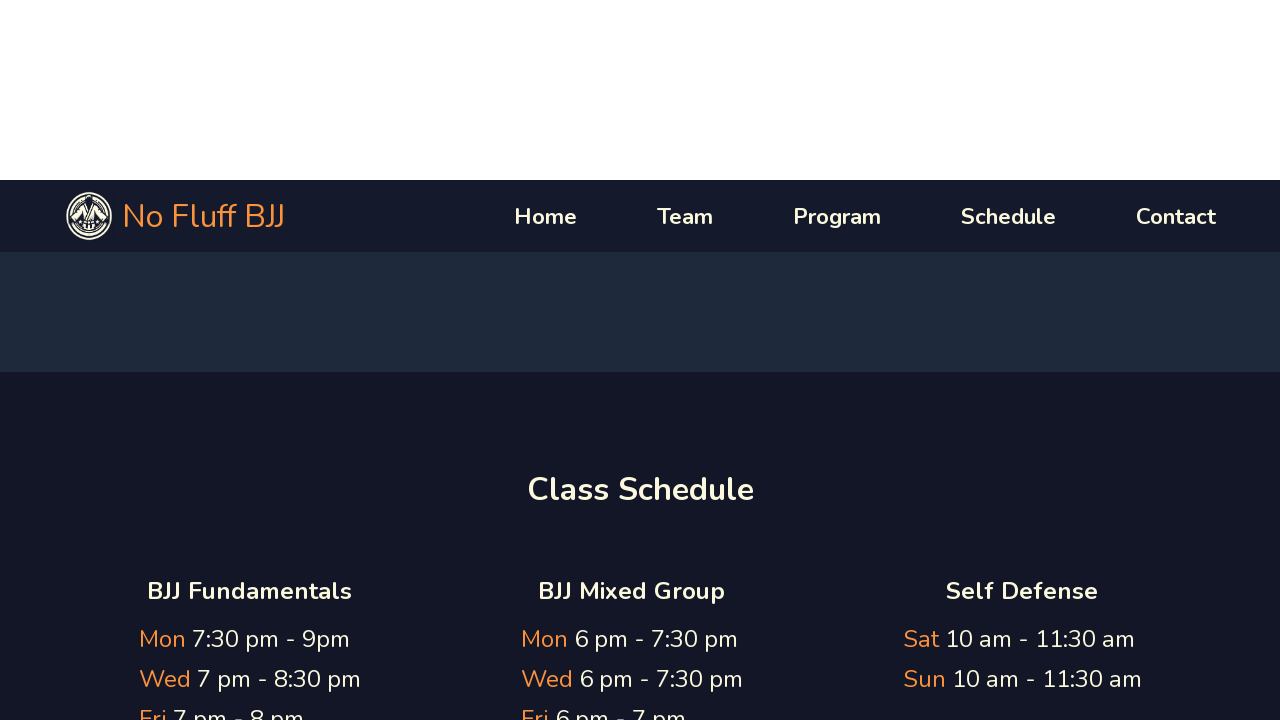

Clicked hamburger menu at (546, 36) on nav >> internal:role=link >> nth=2
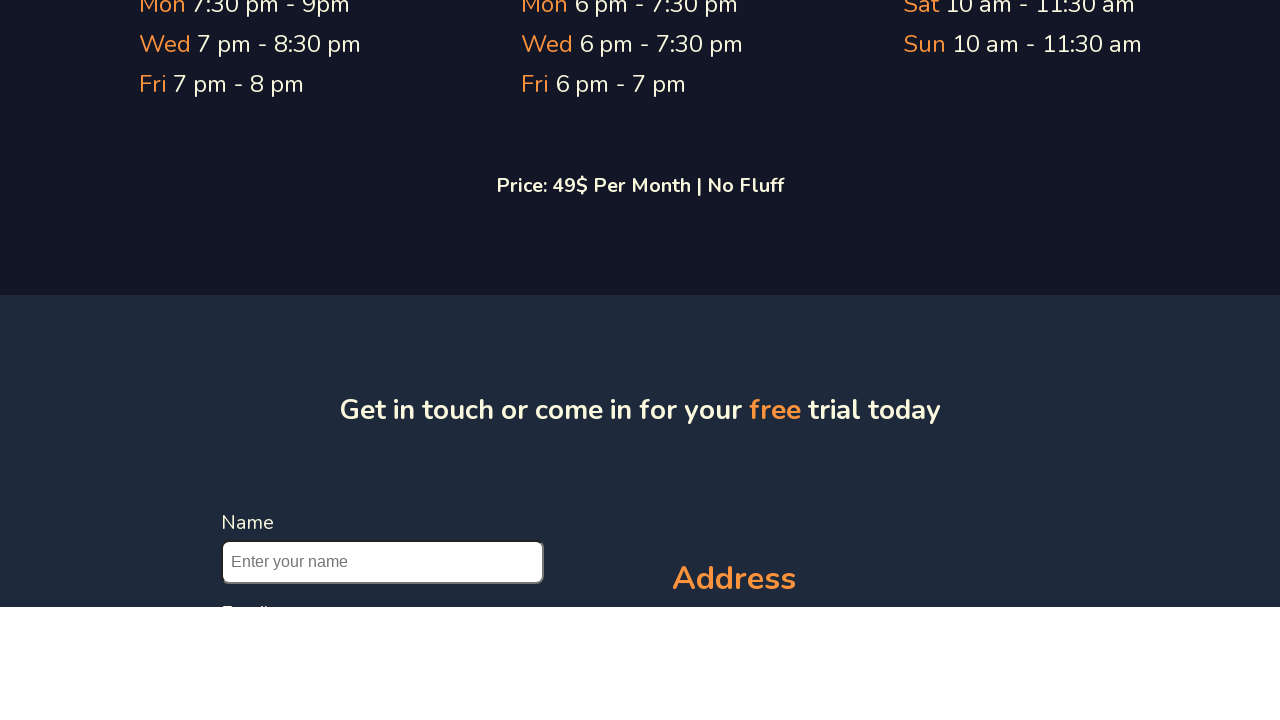

Clicked Home navigation link at (546, 36) on internal:testid=[data-testid="test-home"s]
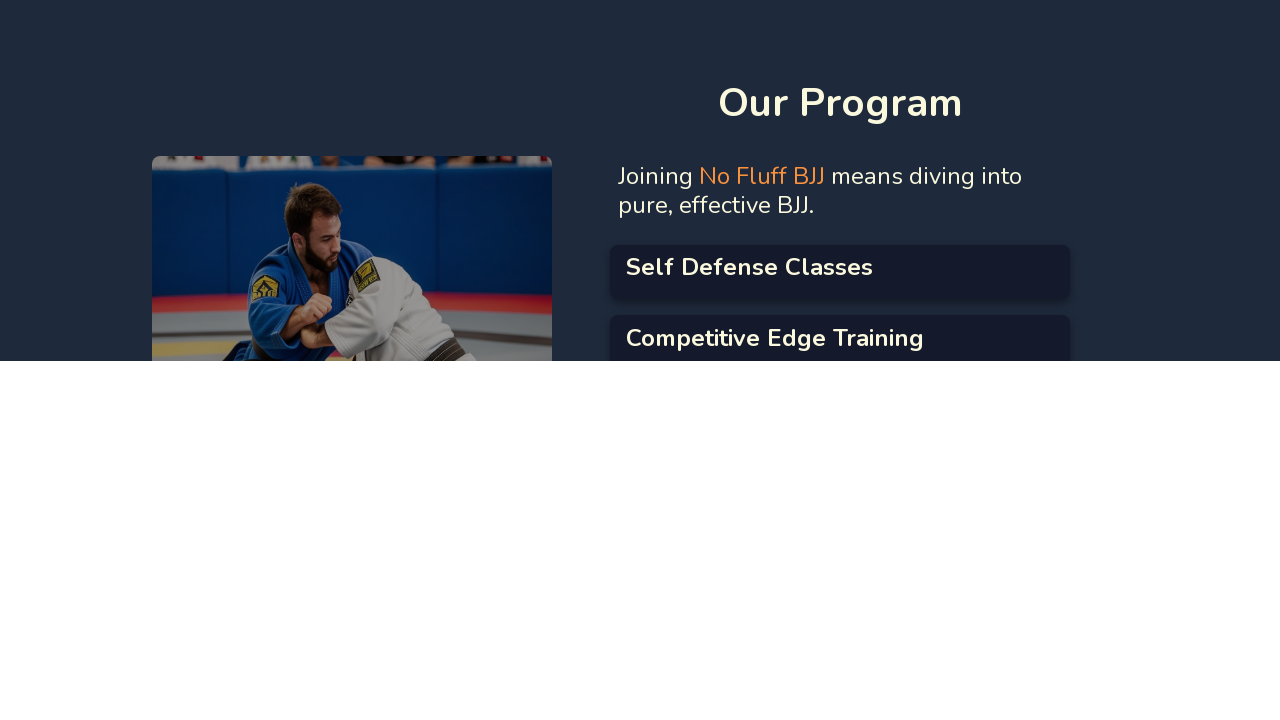

Clicked CTA button in hero section at (245, 564) on internal:testid=[data-testid="test-cta--hero"s]
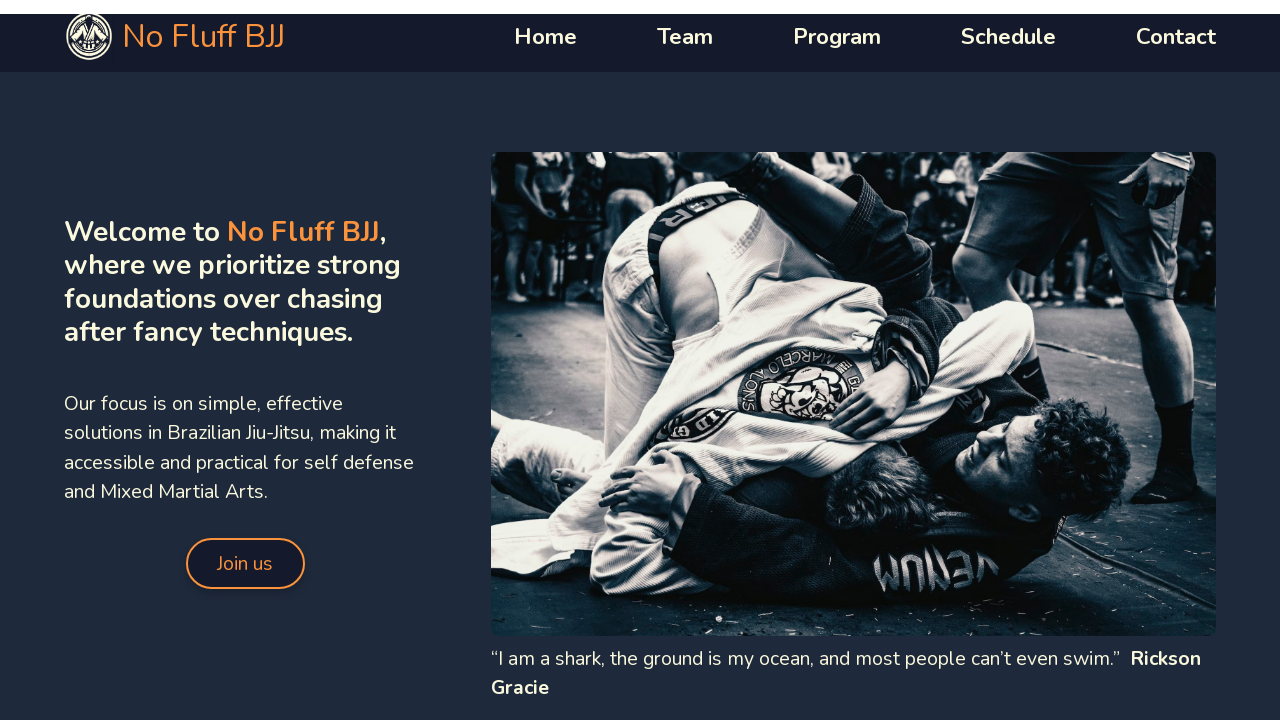

Contact section became visible after CTA click
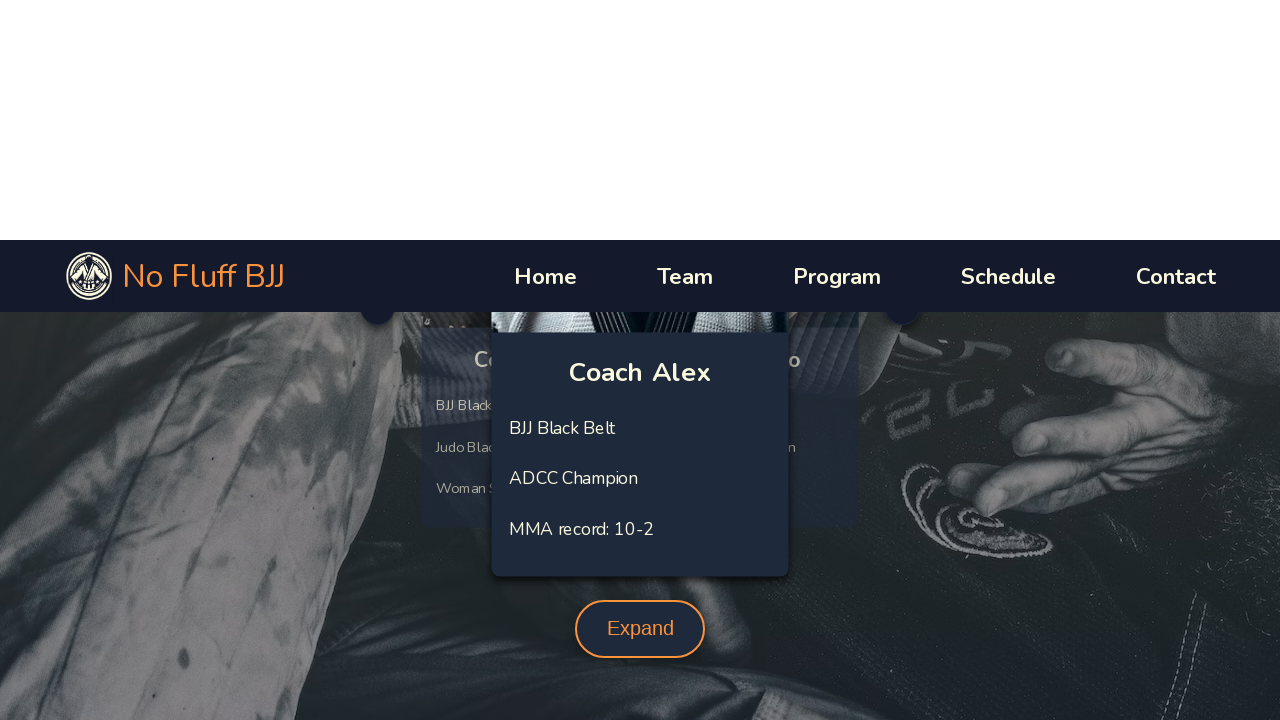

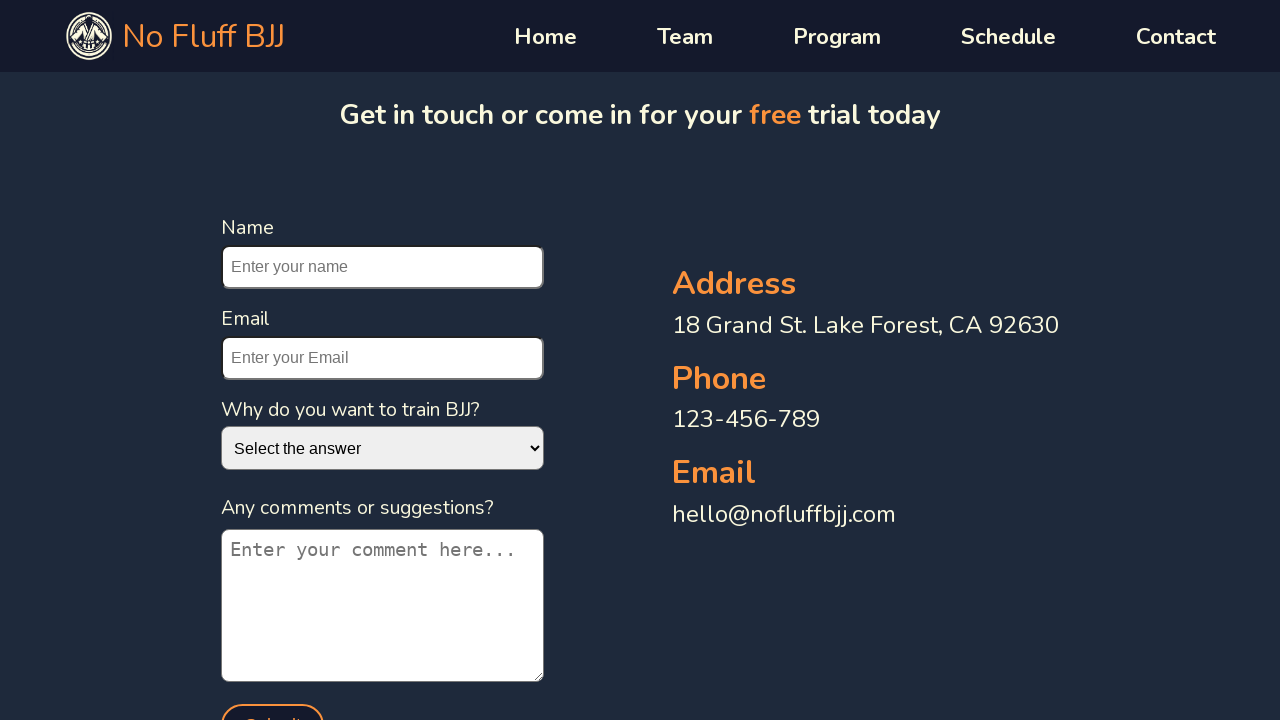